Tests the Selenium homepage by navigating to it, verifying the body content is present, and maximizing the browser window.

Starting URL: https://selenium.dev/

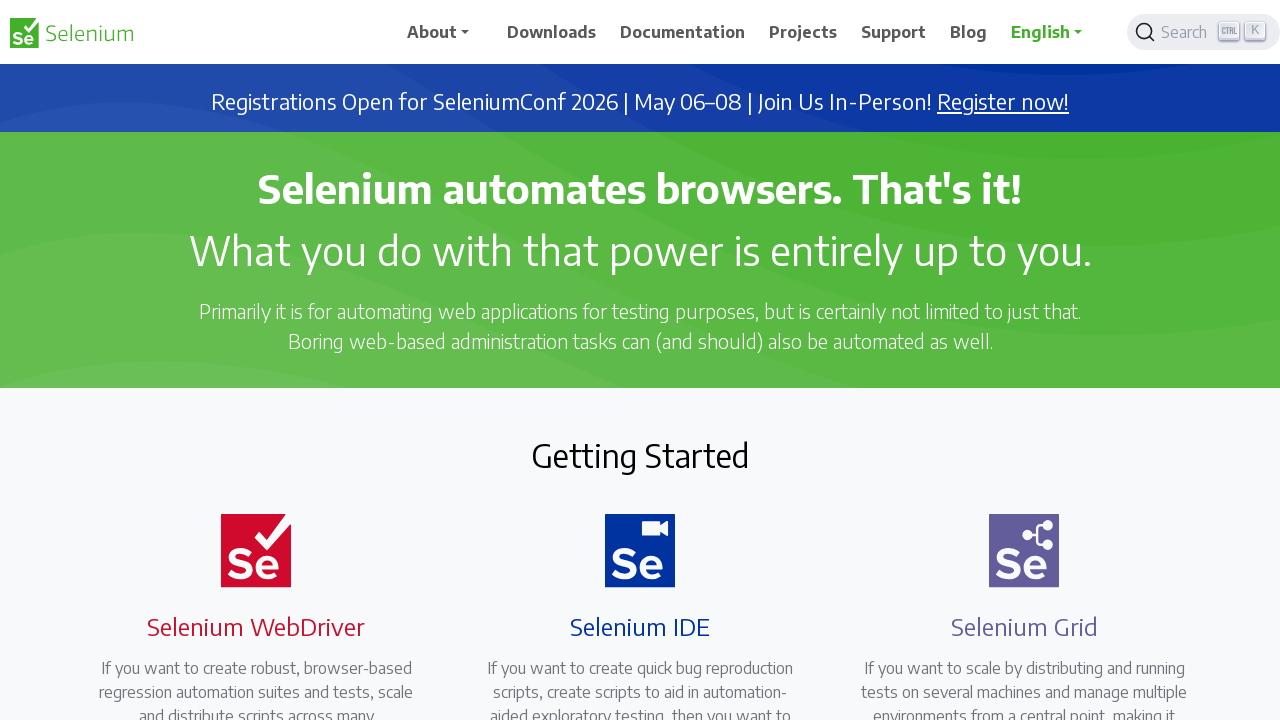

Navigated to Selenium homepage at https://selenium.dev/
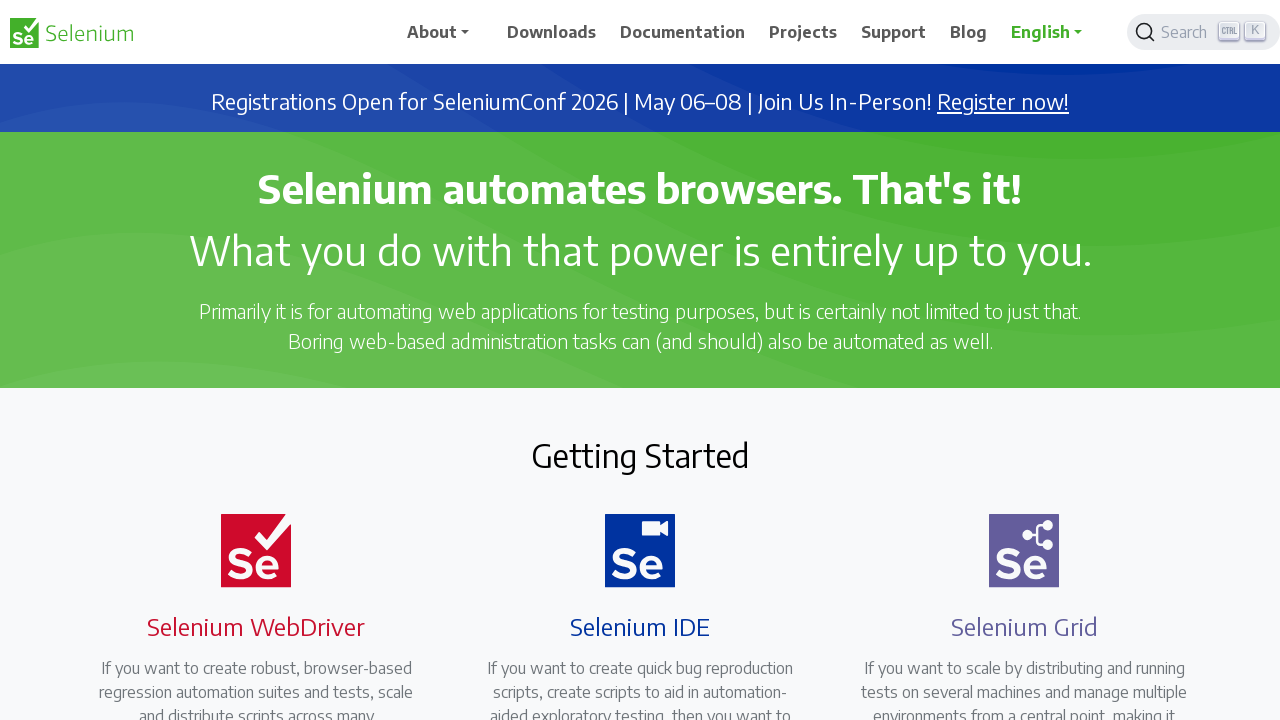

Body element loaded on Selenium homepage
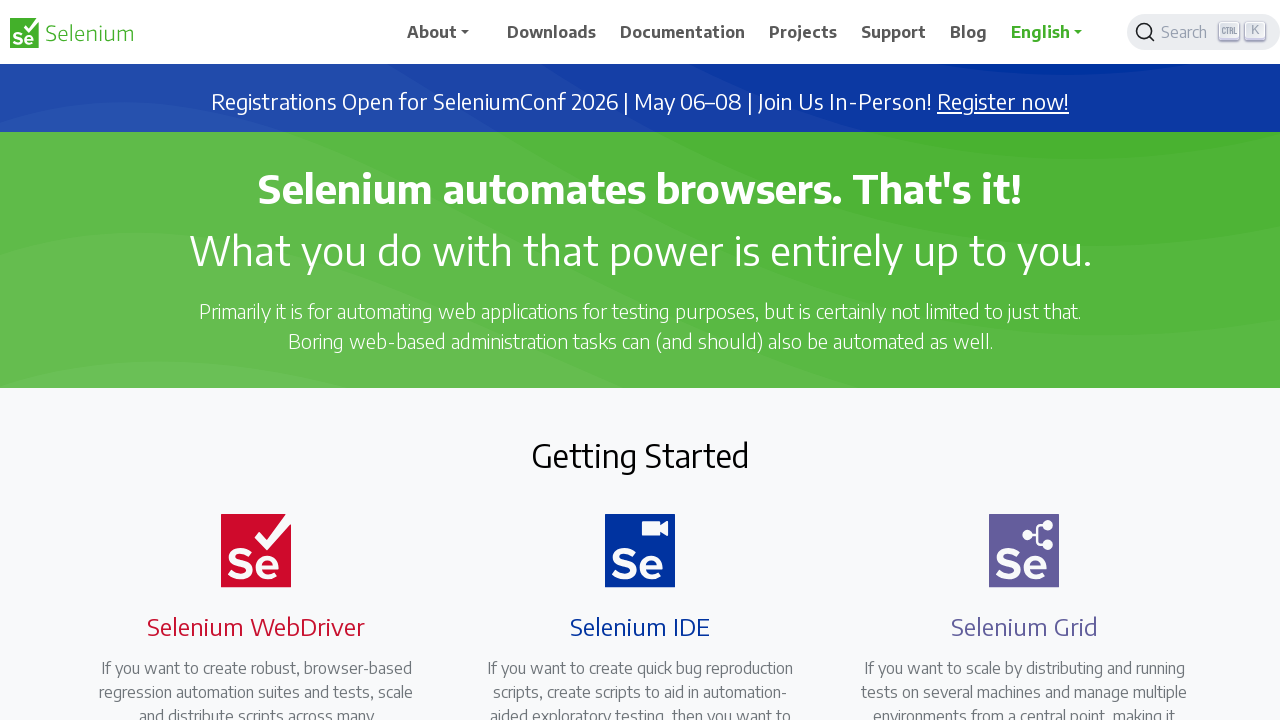

Retrieved body text content to verify page has loaded with content
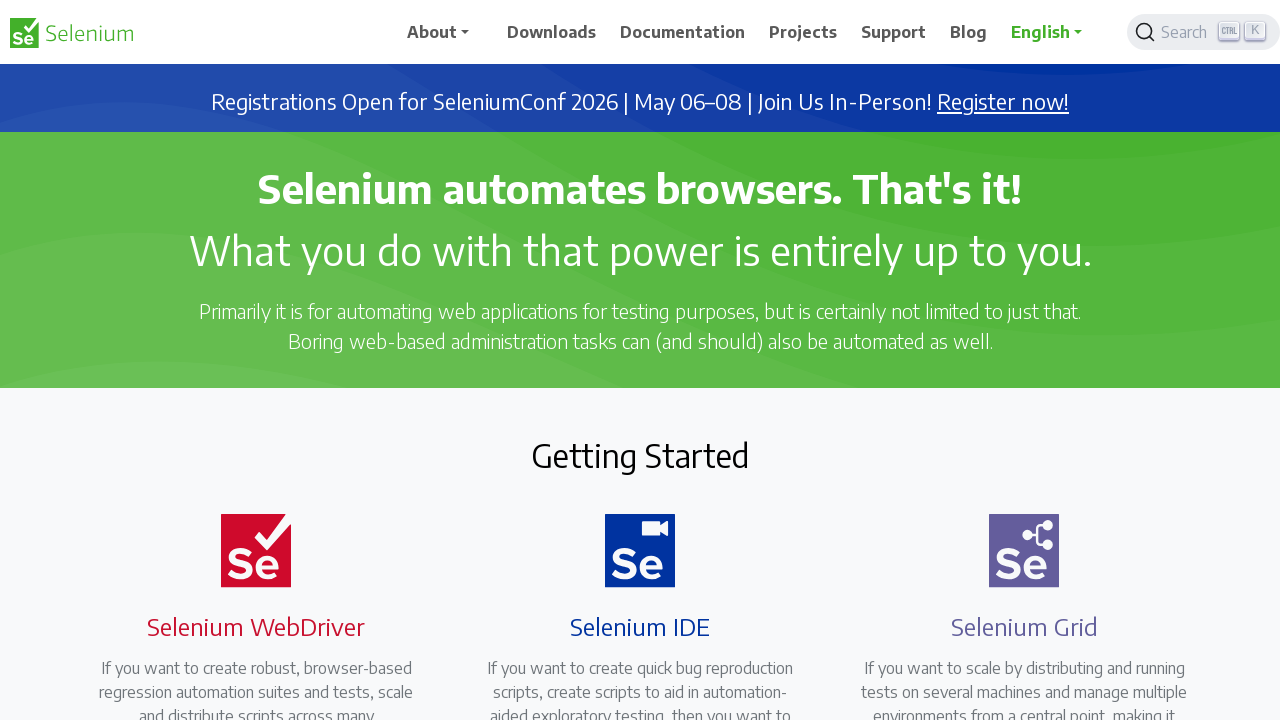

Maximized browser window to 1920x1080 resolution
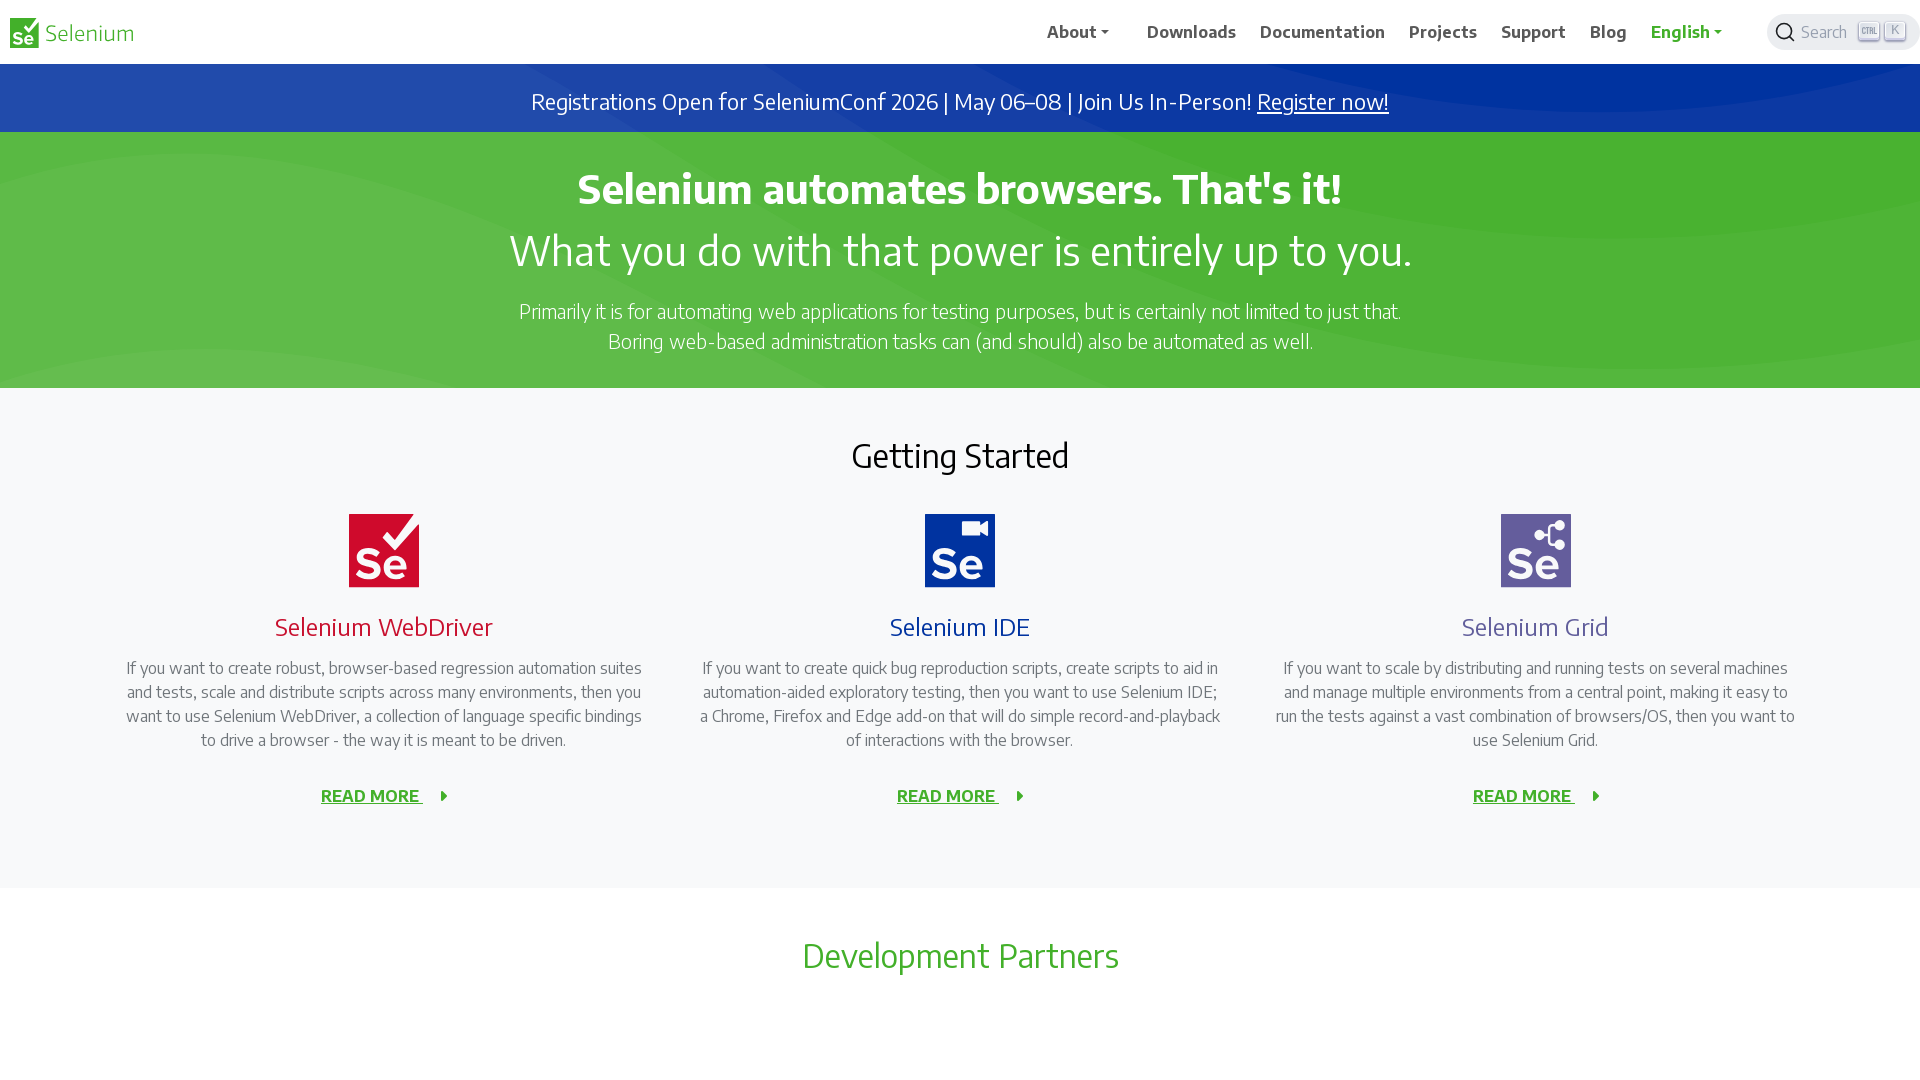

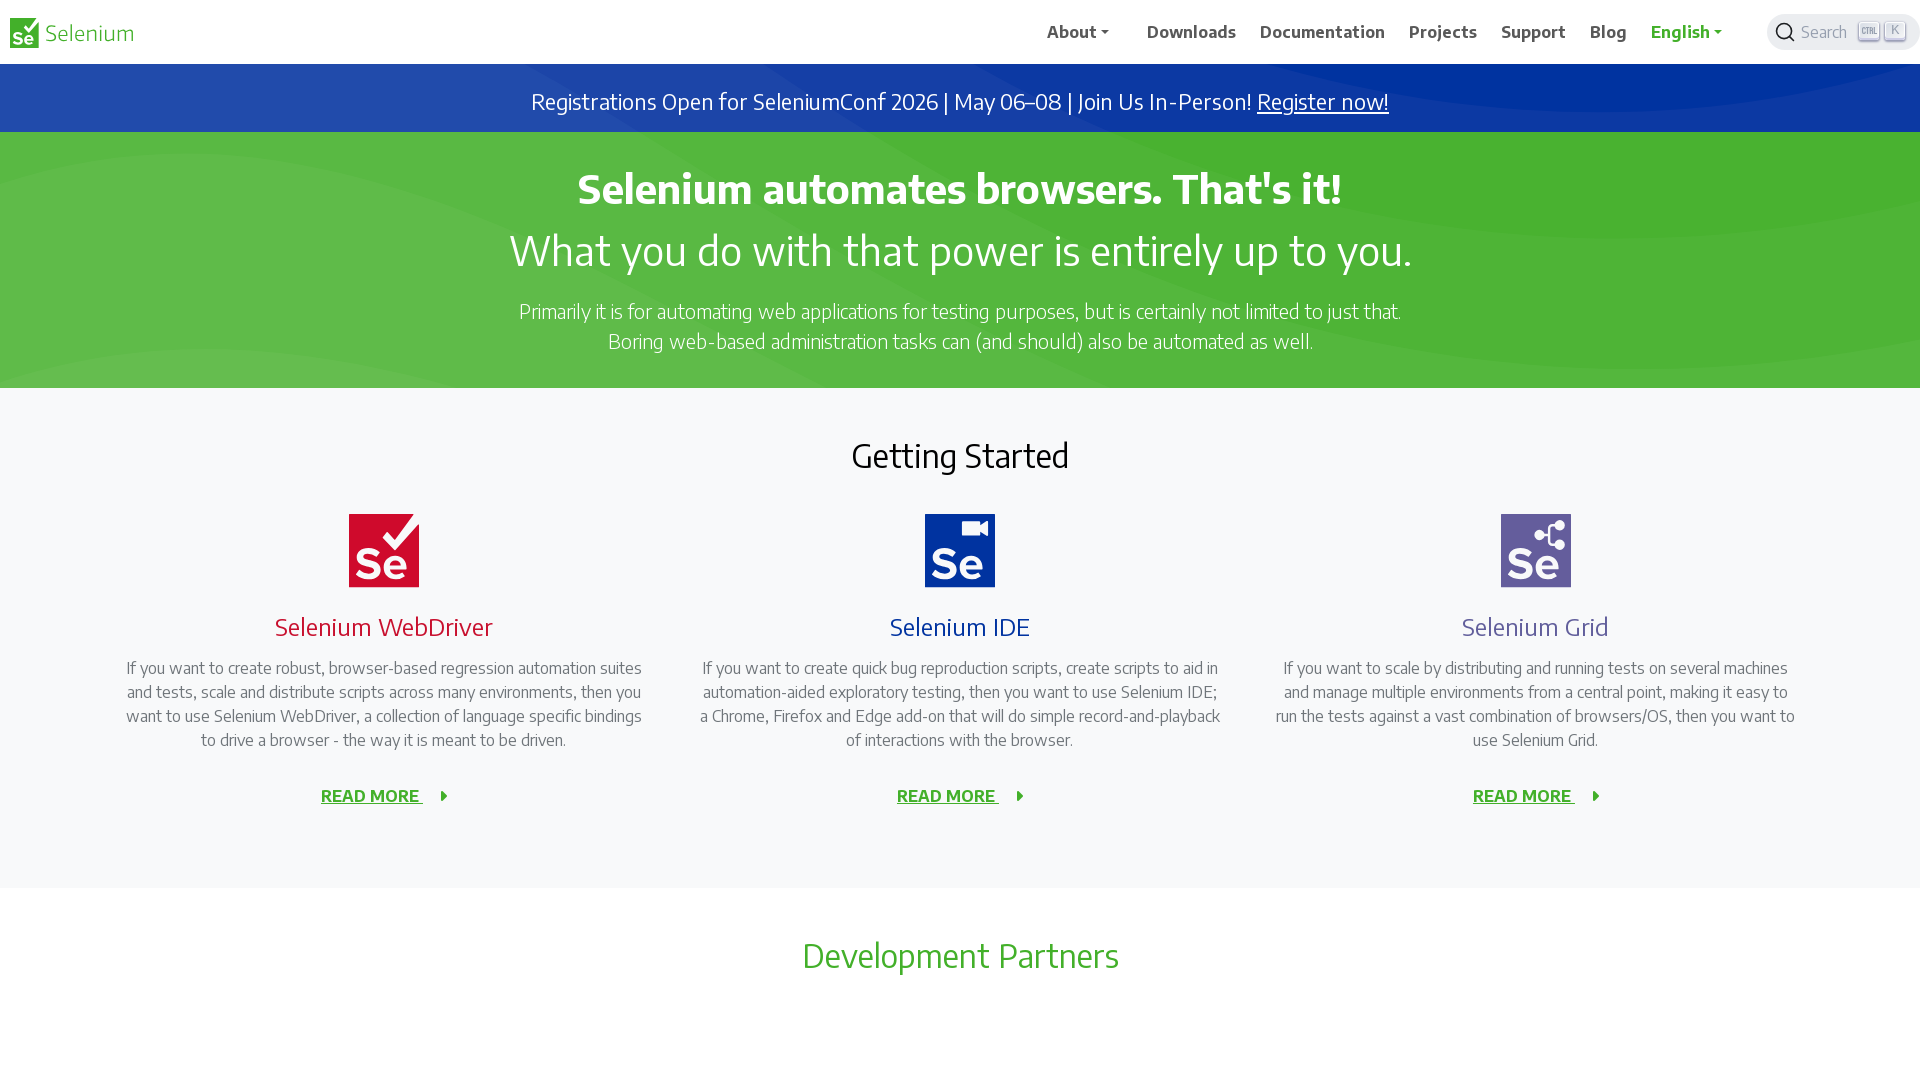